Tests slider interaction using keyboard arrow keys to increment the range value.

Starting URL: https://www.selenium.dev/selenium/web/web-form.html

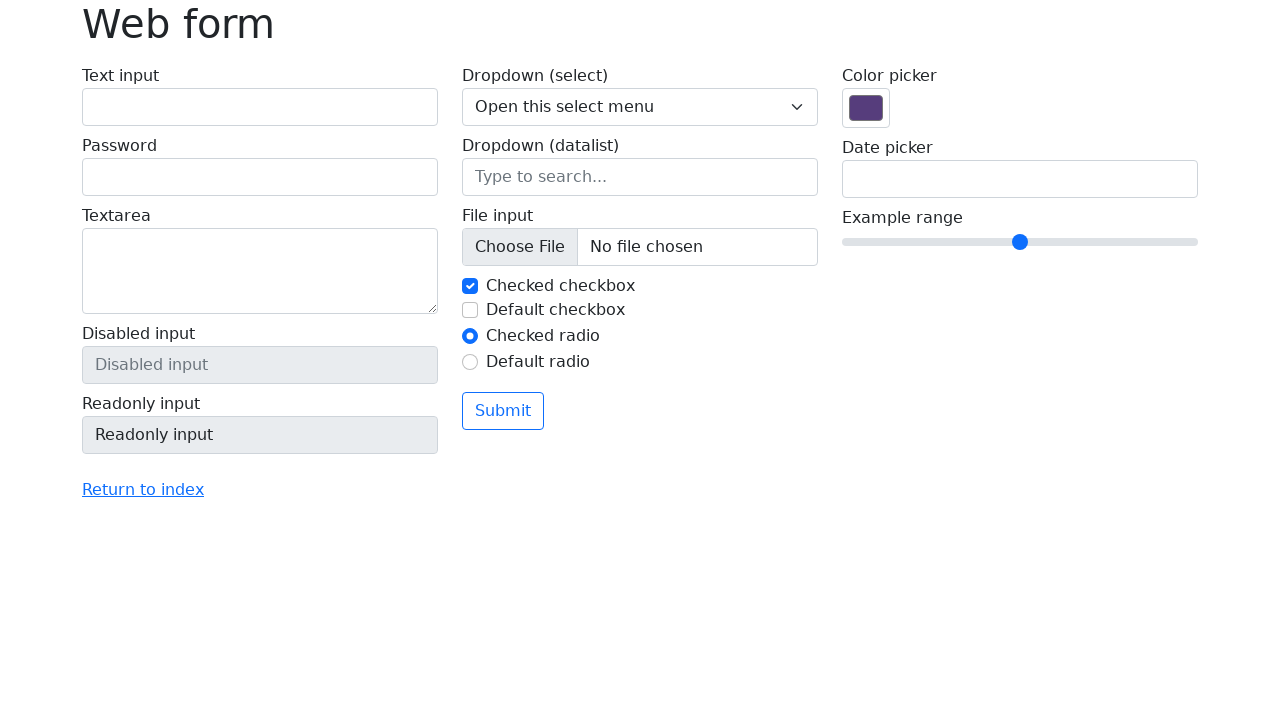

Clicked on range slider to focus it at (1020, 242) on input[name='my-range']
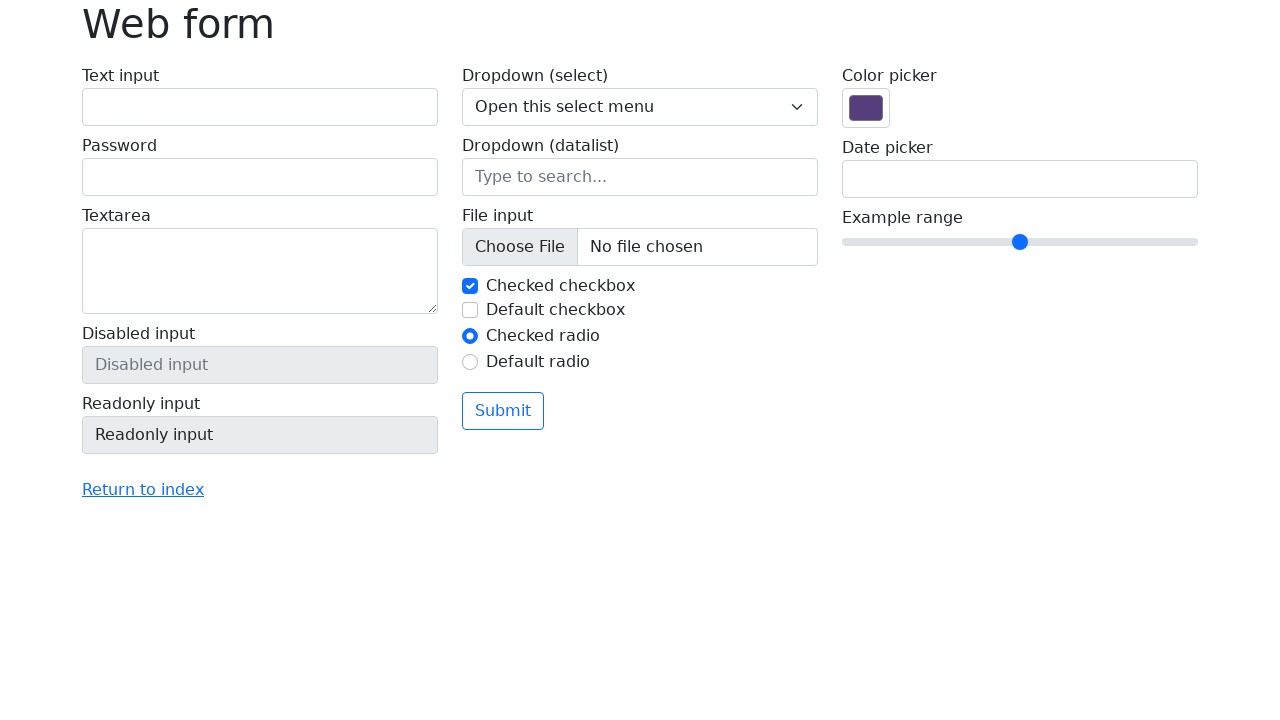

Pressed ArrowRight key to increment slider value (iteration 1/4) on input[name='my-range']
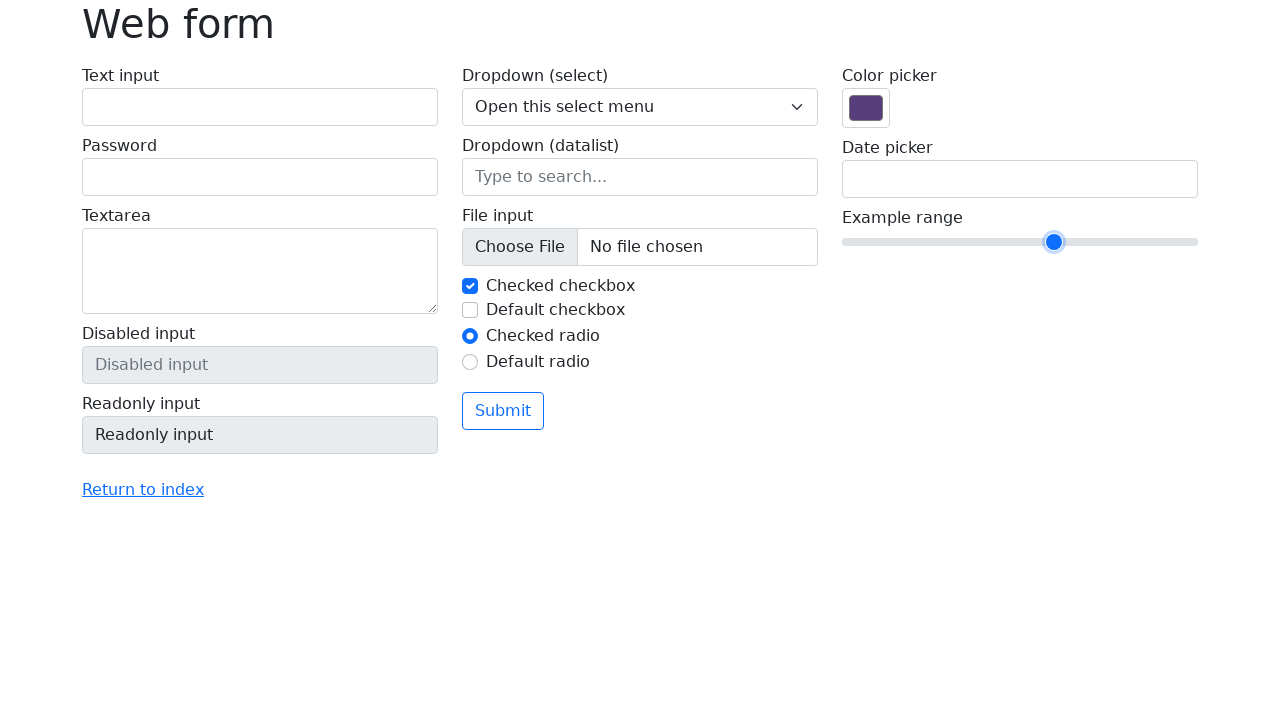

Pressed ArrowRight key to increment slider value (iteration 2/4) on input[name='my-range']
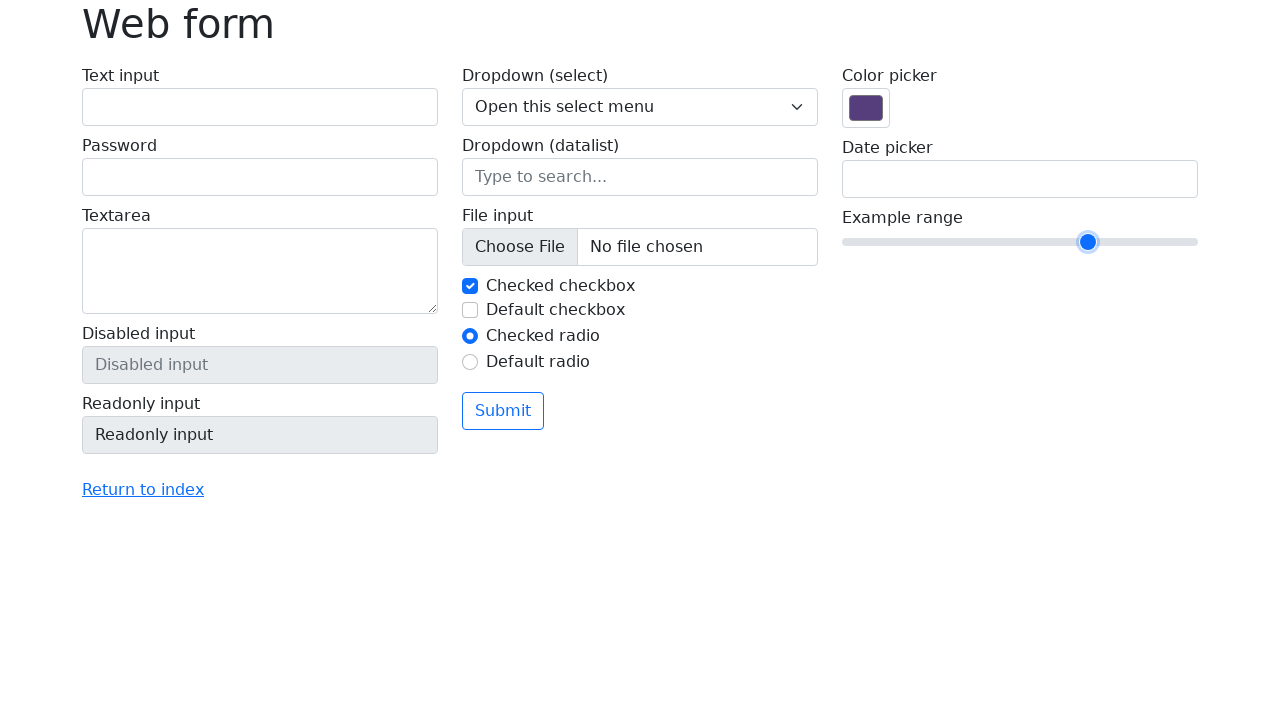

Pressed ArrowRight key to increment slider value (iteration 3/4) on input[name='my-range']
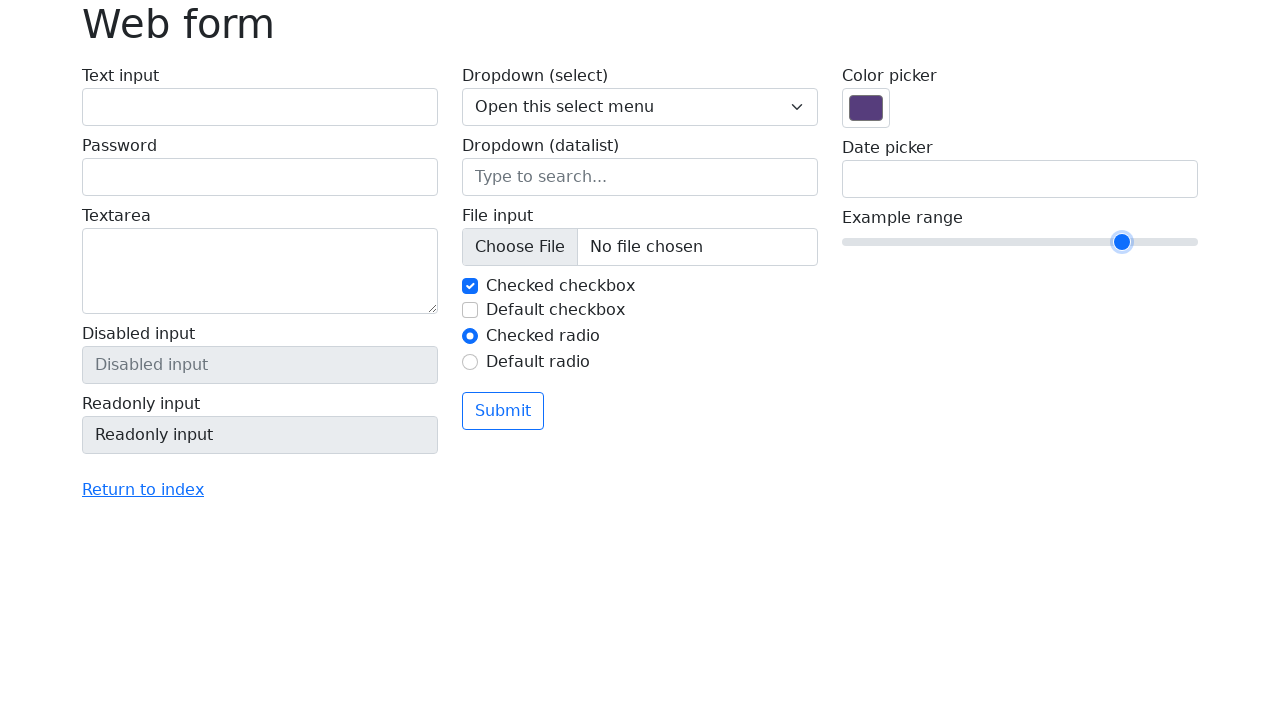

Pressed ArrowRight key to increment slider value (iteration 4/4) on input[name='my-range']
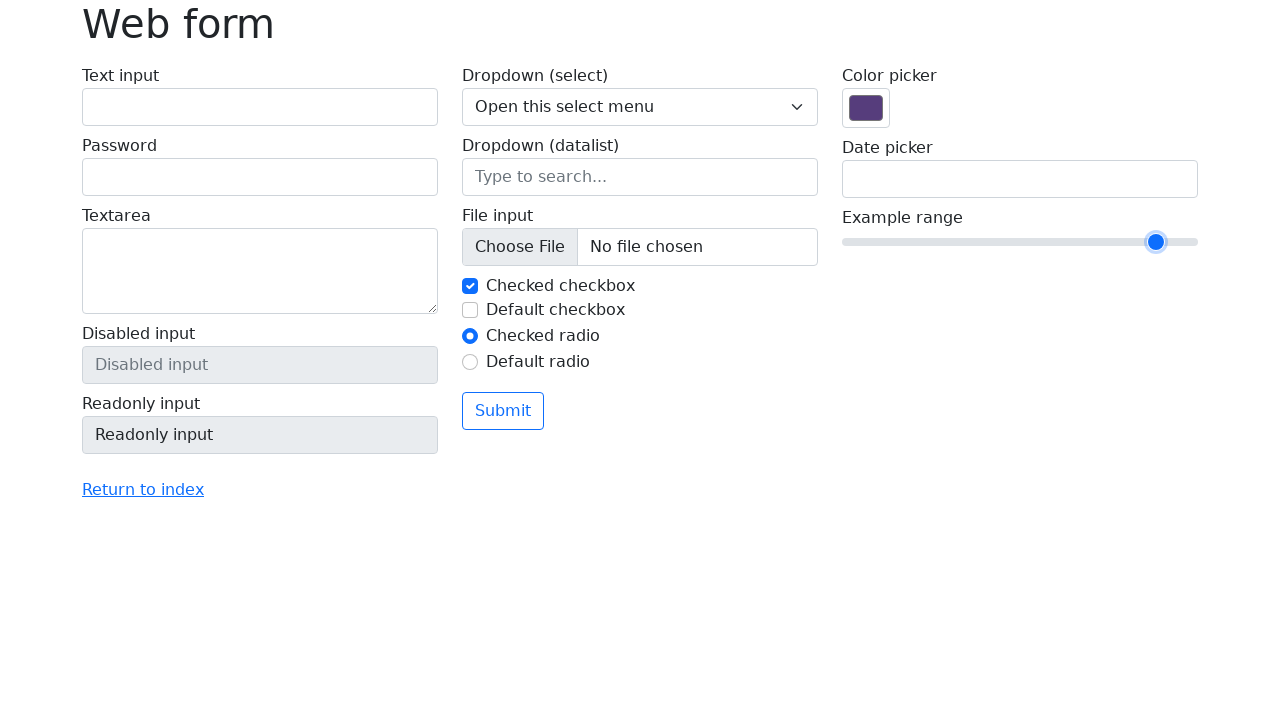

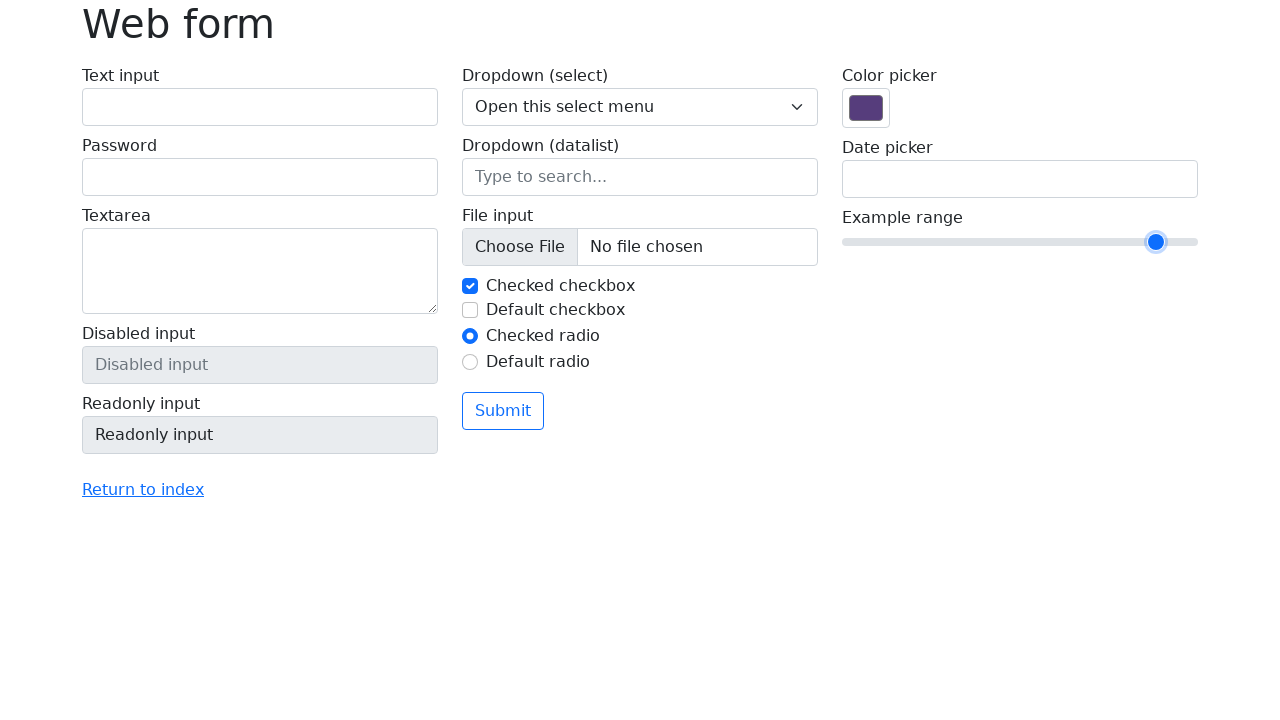